Tests clicking the second submit button on the jQuery UI Button demo page within an iframe

Starting URL: https://jqueryui.com/

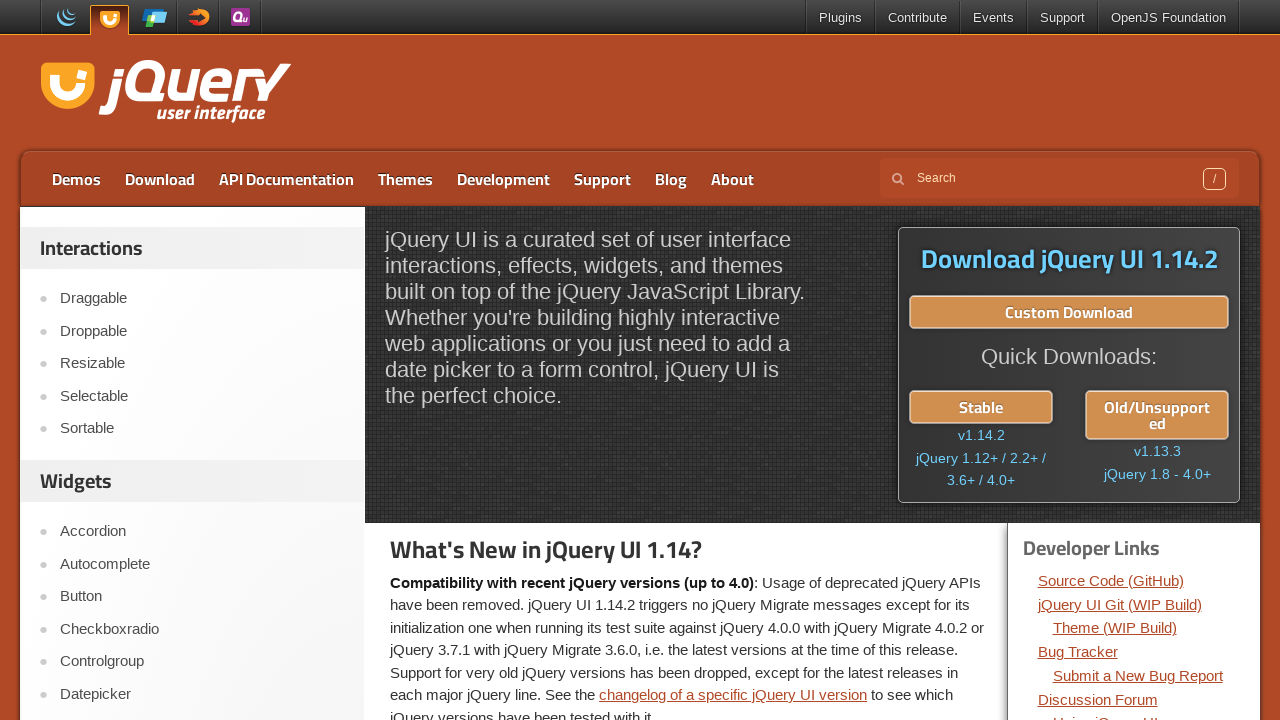

Clicked on the Button demo link at (202, 597) on xpath=//a[text()='Button']
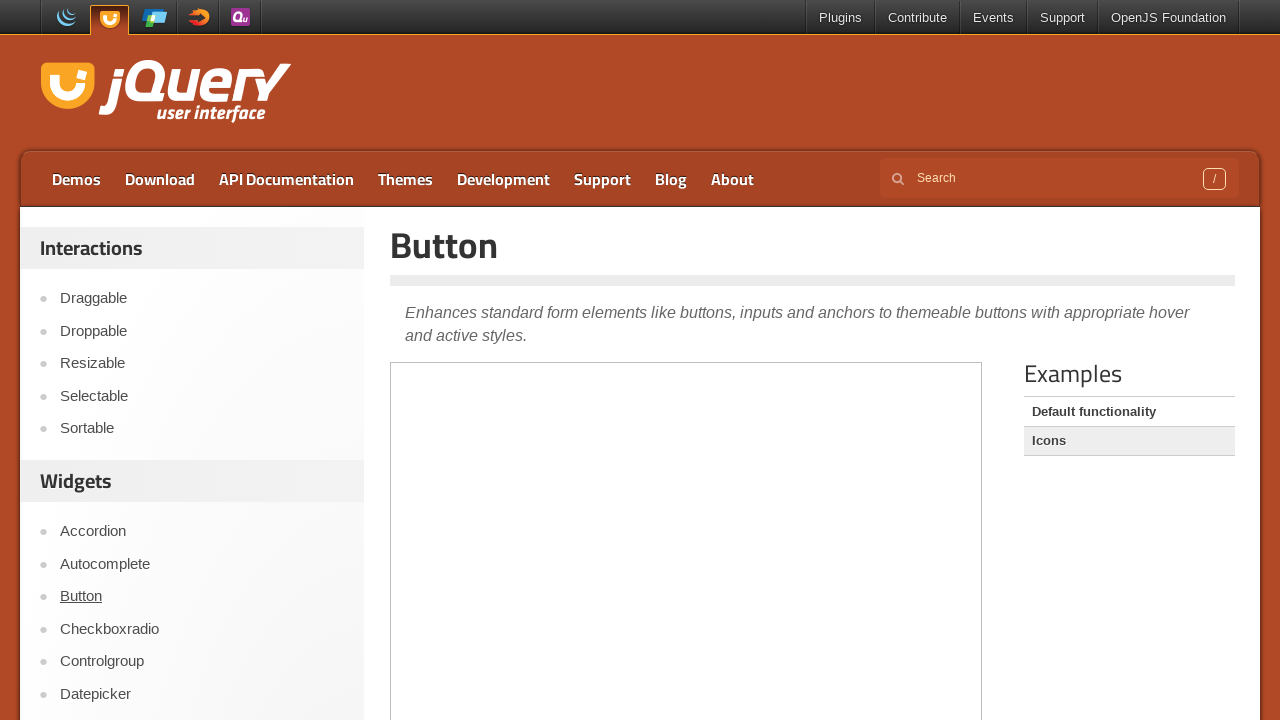

Located the demo iframe
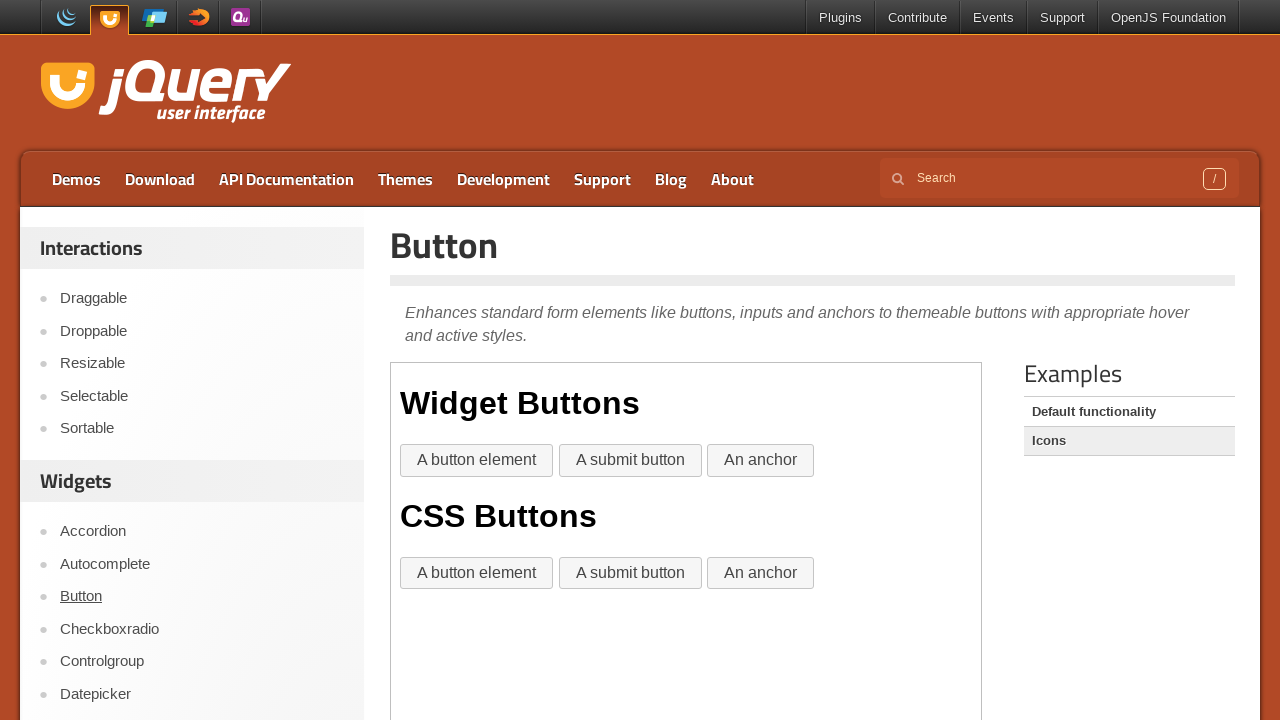

Clicked the second submit button within the iframe at (630, 573) on iframe >> nth=0 >> internal:control=enter-frame >> xpath=//input[@value='A submi
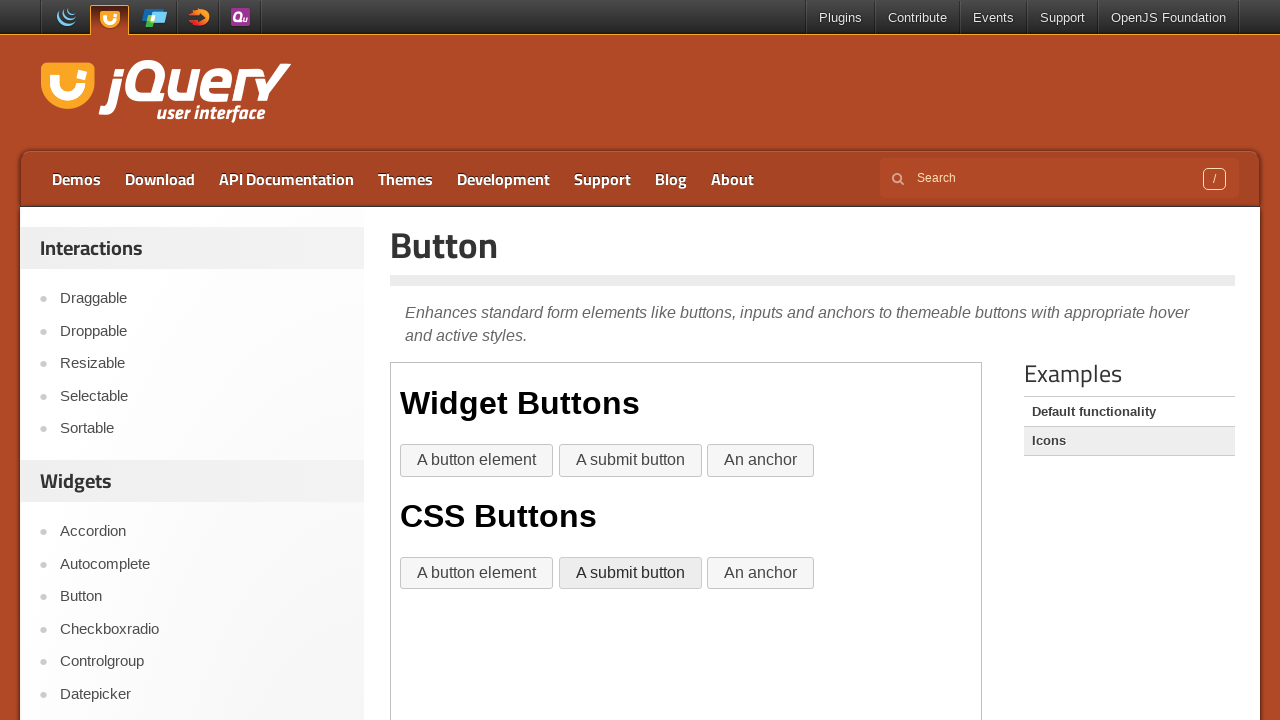

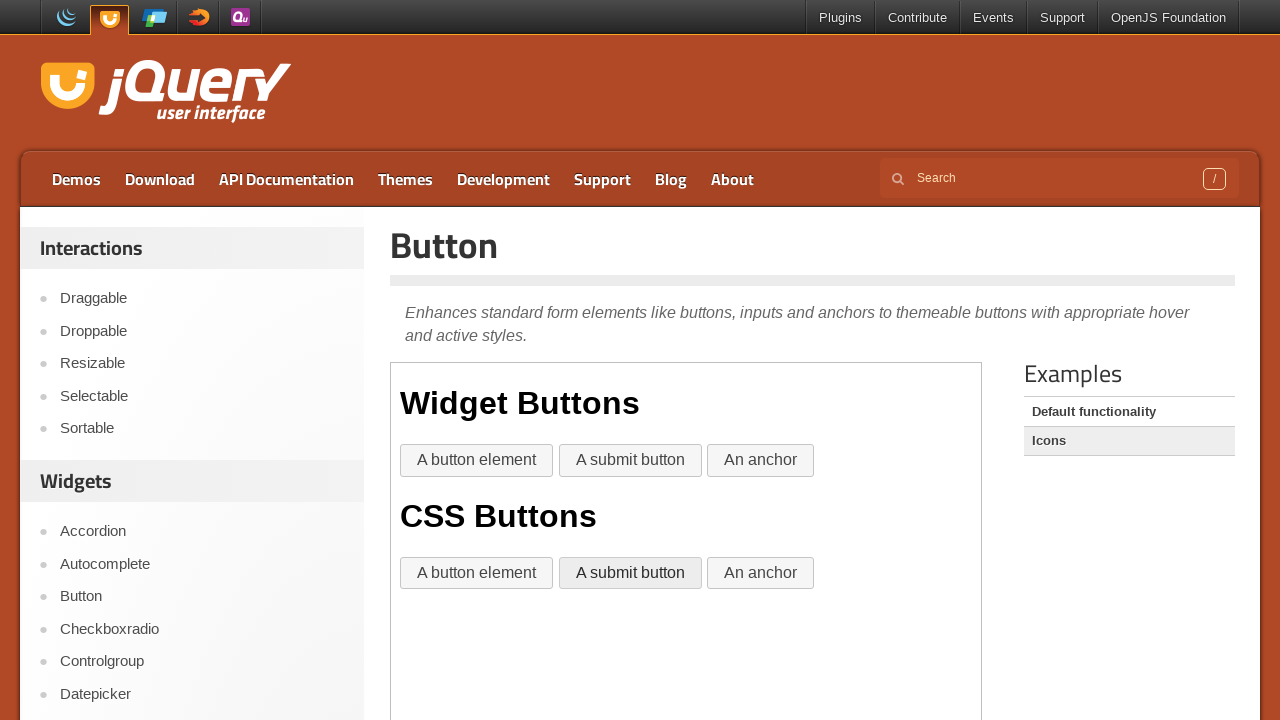